Tests a mortgage calculator by filling in home price, down payment, loan term, interest rate, and start date fields, then submitting the form and verifying results are displayed.

Starting URL: https://www.calculator.net/mortgage-calculator.html

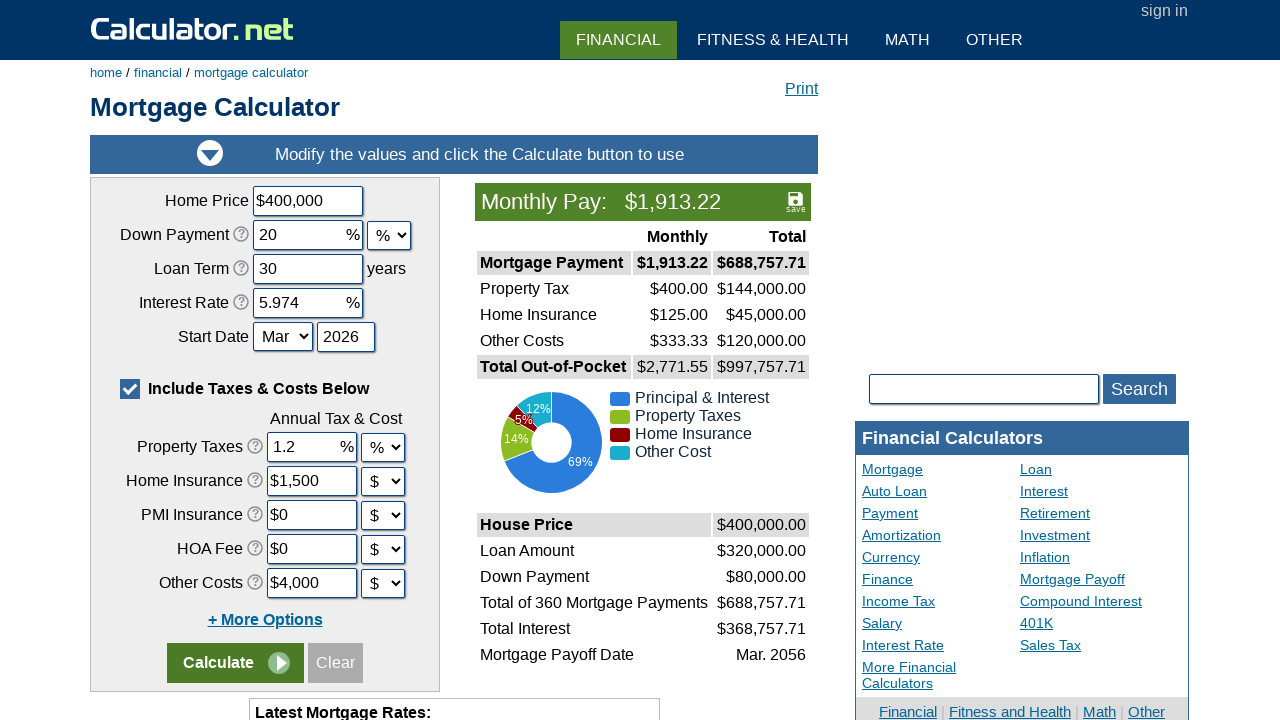

Clicked to show optional fields at (244, 388) on xpath=//label[contains(@for, 'caddoptional')]
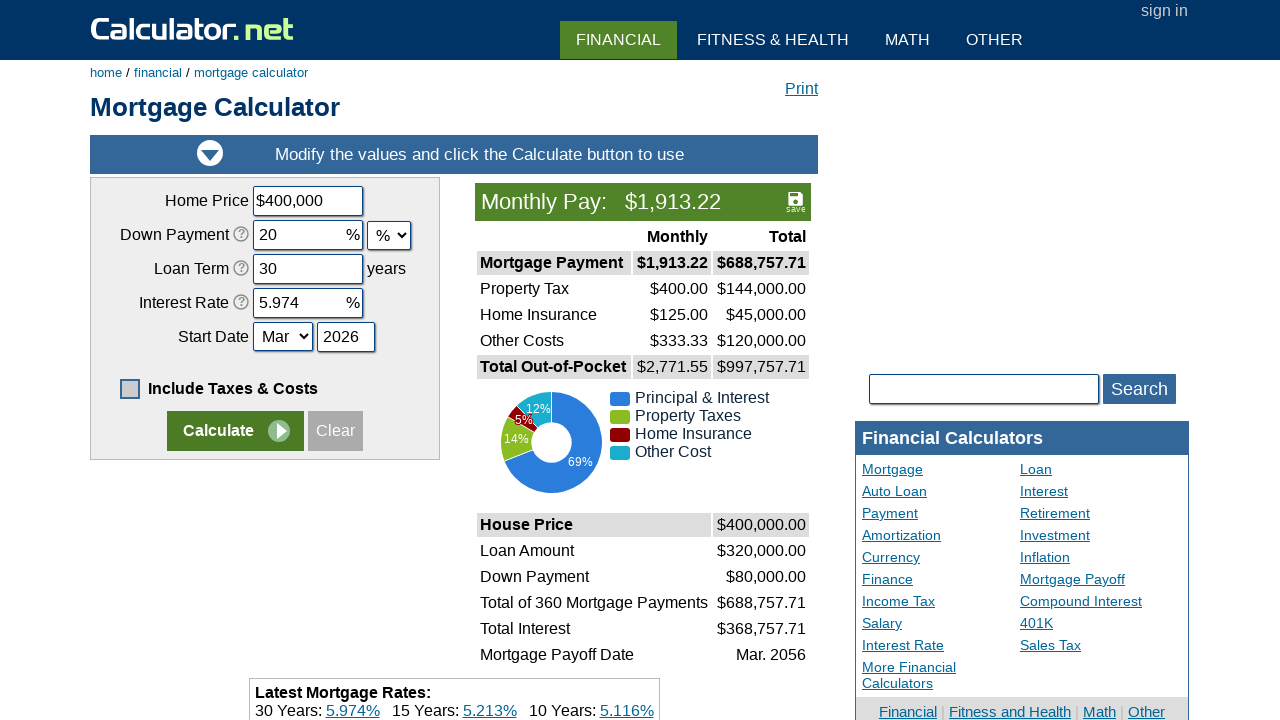

Clicked Clear button to reset form at (336, 431) on [value='Clear']
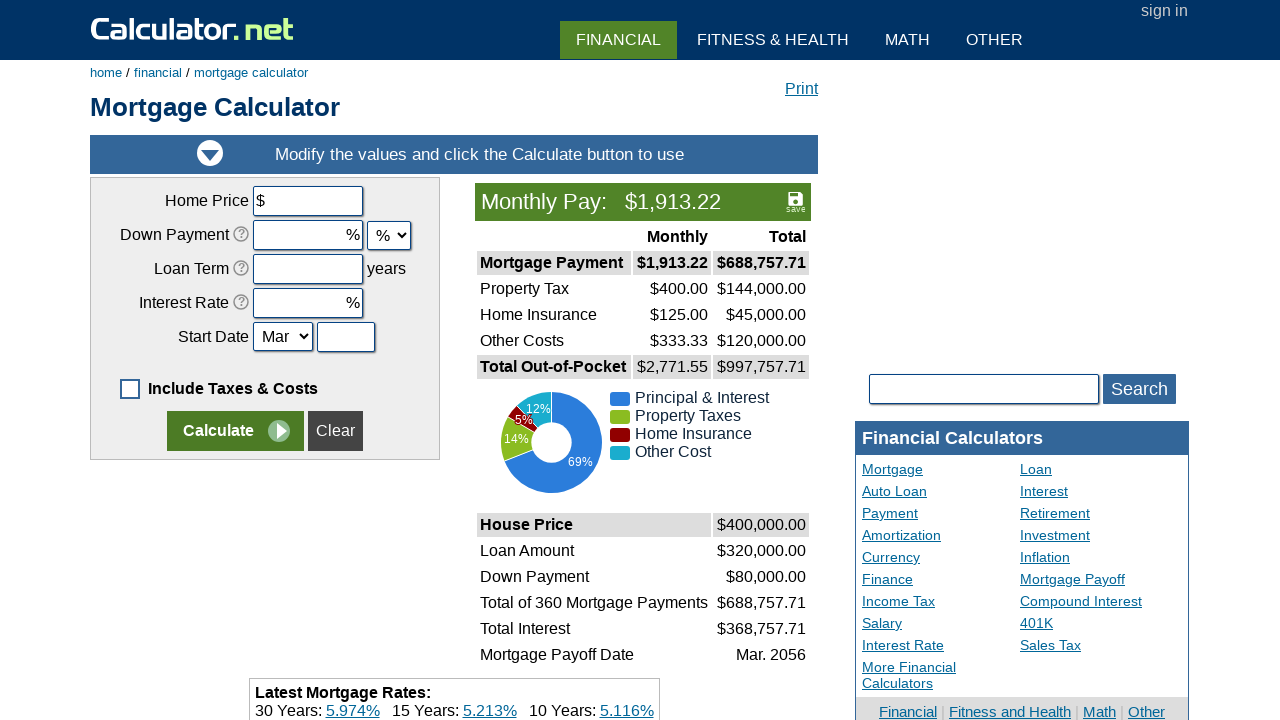

Filled home price field with $350,000 on input[name='chouseprice']
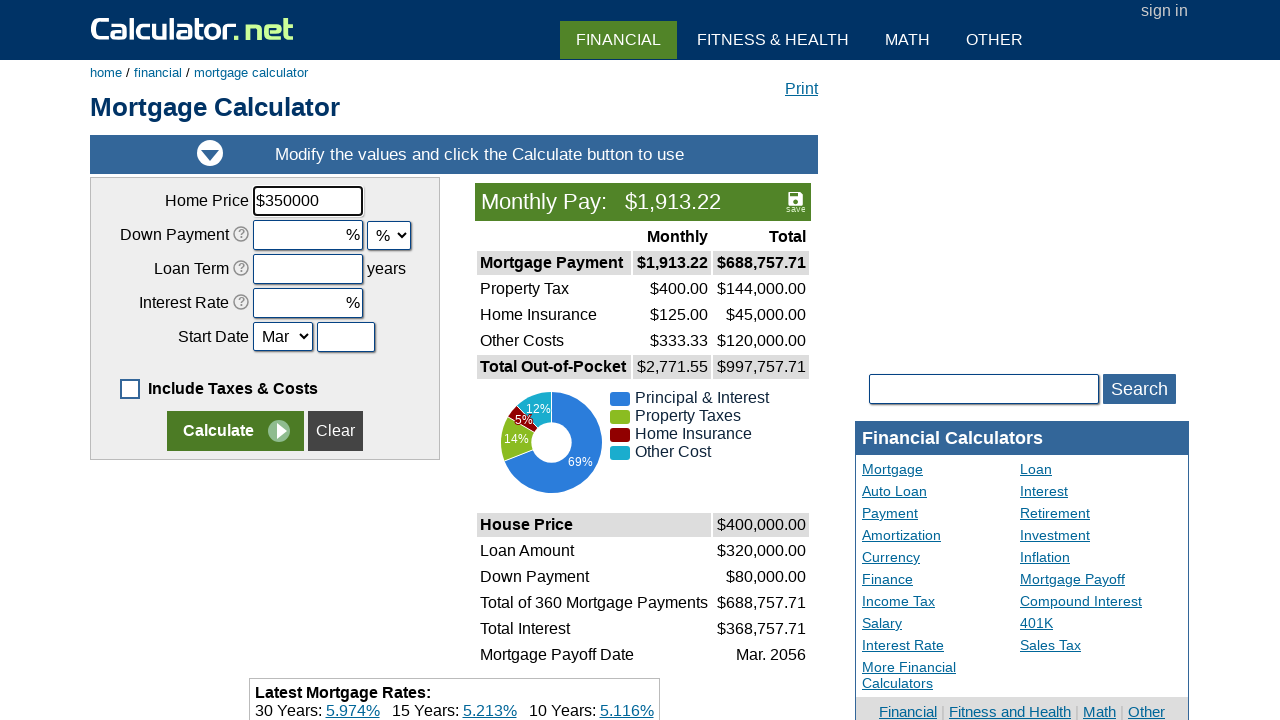

Filled down payment field with $70,000 on input[name='cdownpayment']
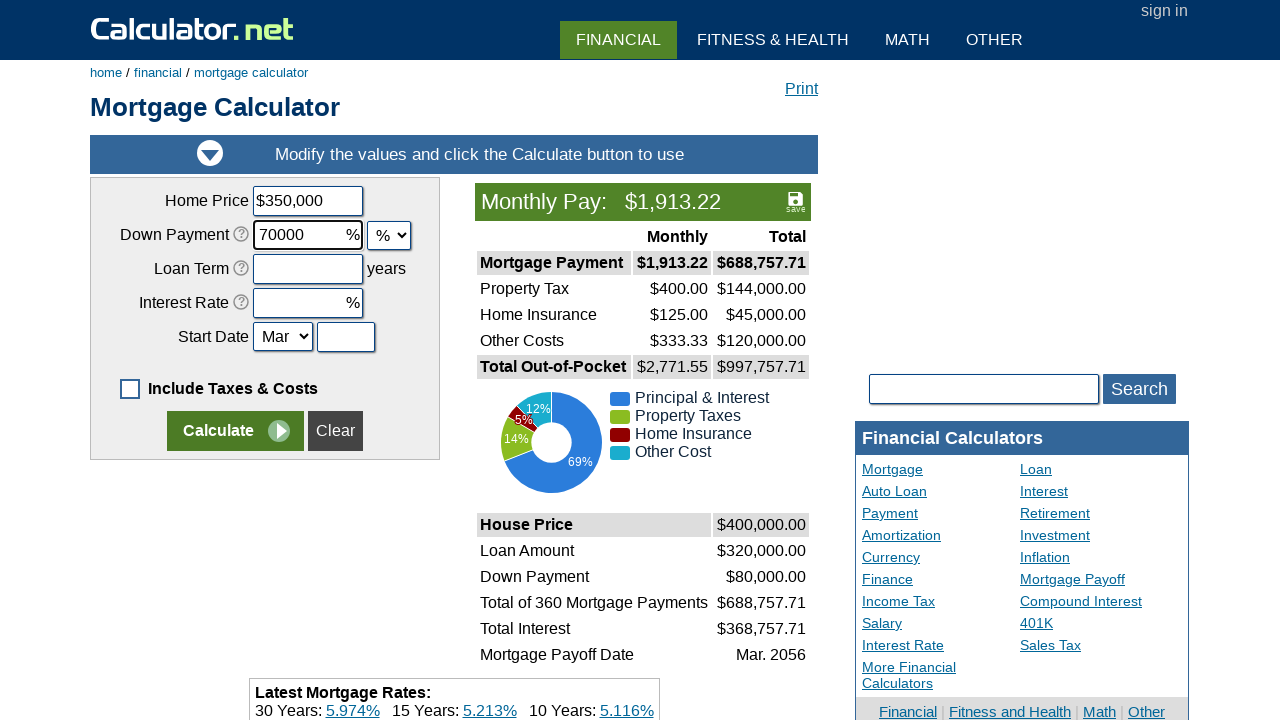

Selected down payment unit as dollars on select[name='cdownpaymentunit']
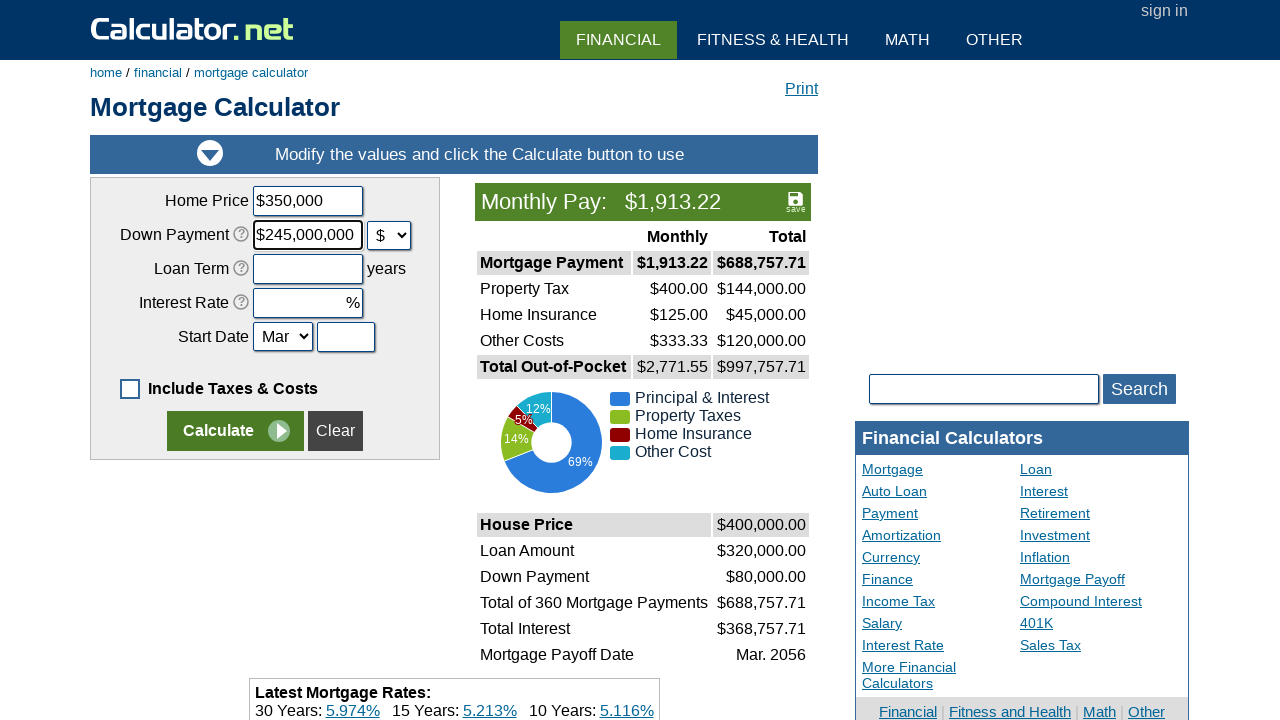

Filled loan term field with 30 years on input[name='cloanterm']
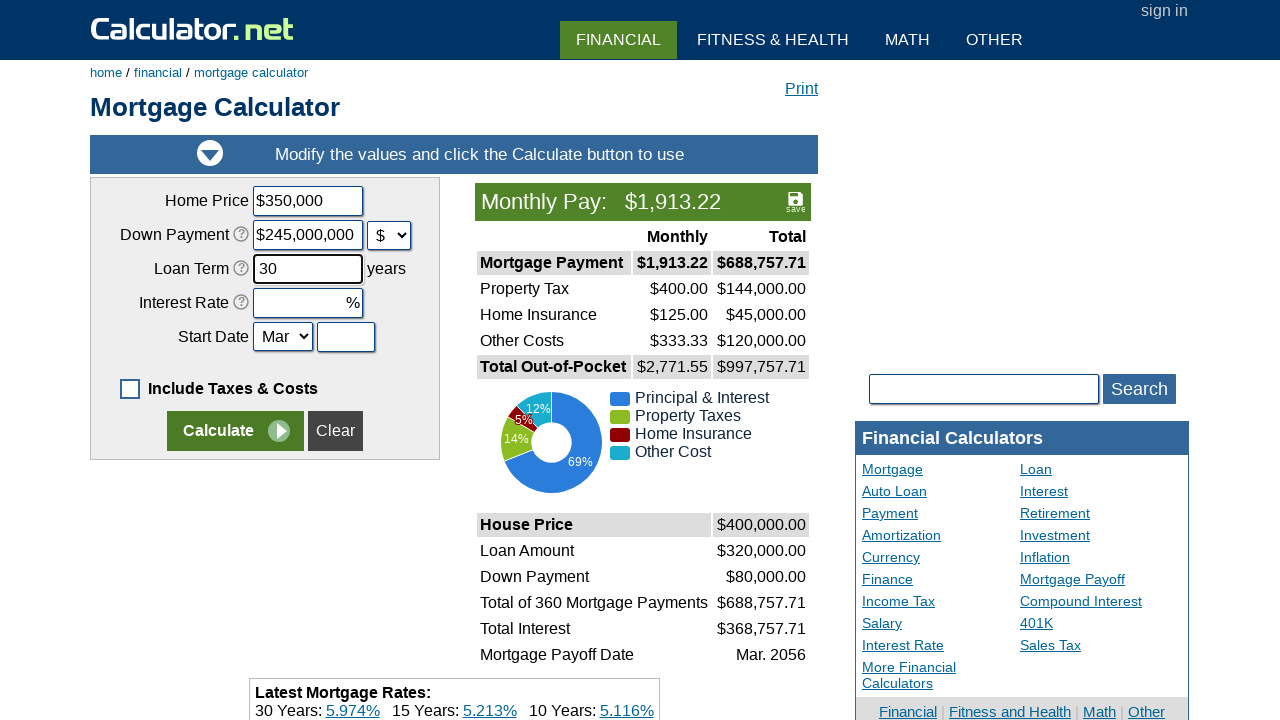

Filled interest rate field with 6.5% on input[name='cinterestrate']
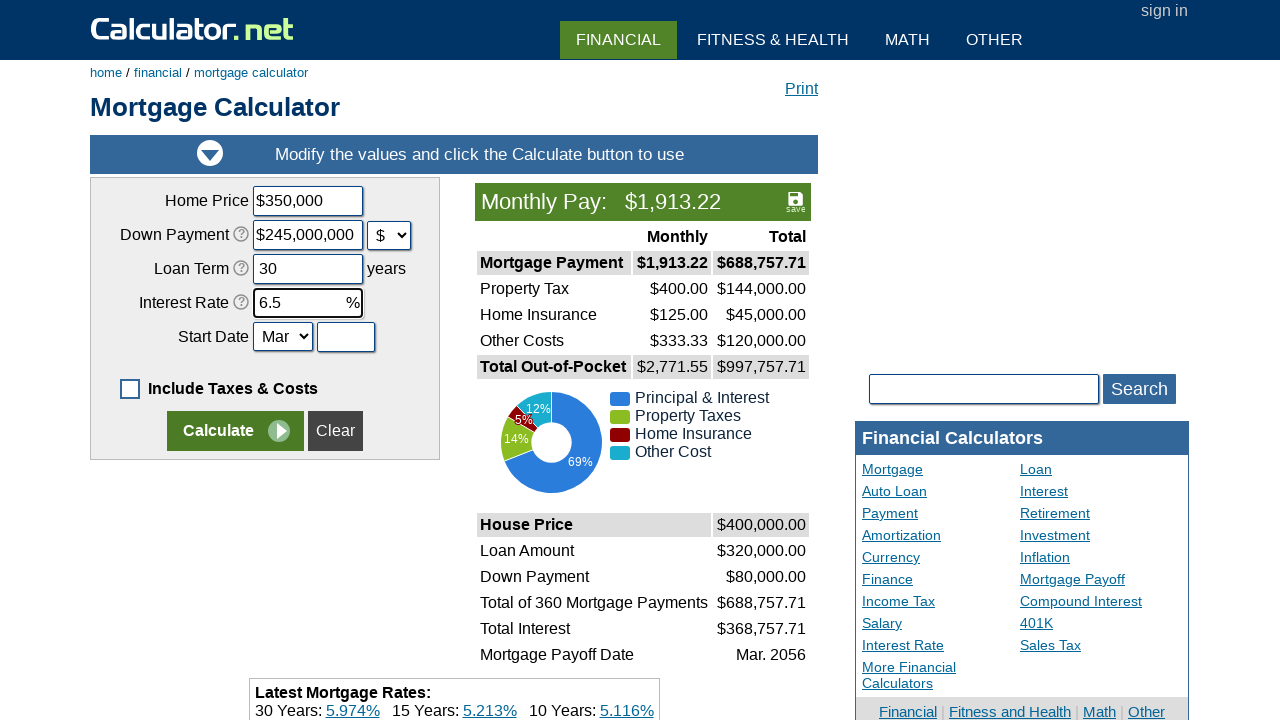

Selected start month as May on select[name='cstartmonth']
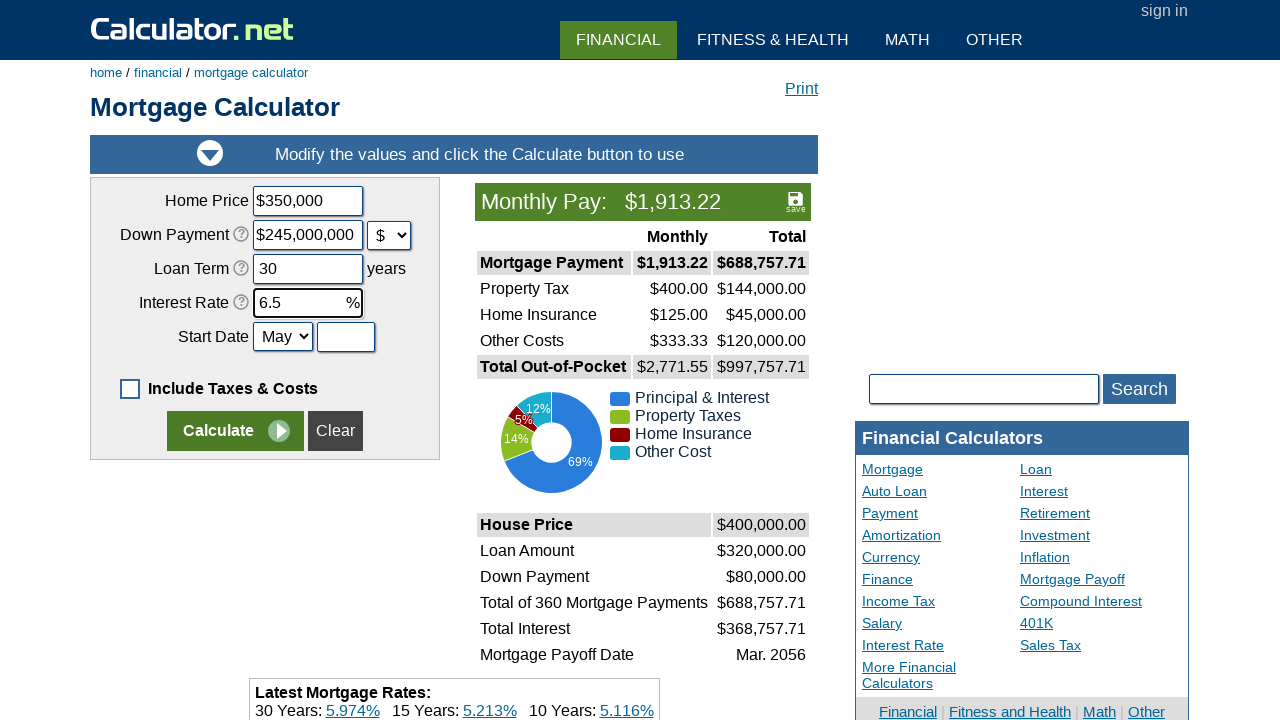

Filled start year field with 2025 on input[name='cstartyear']
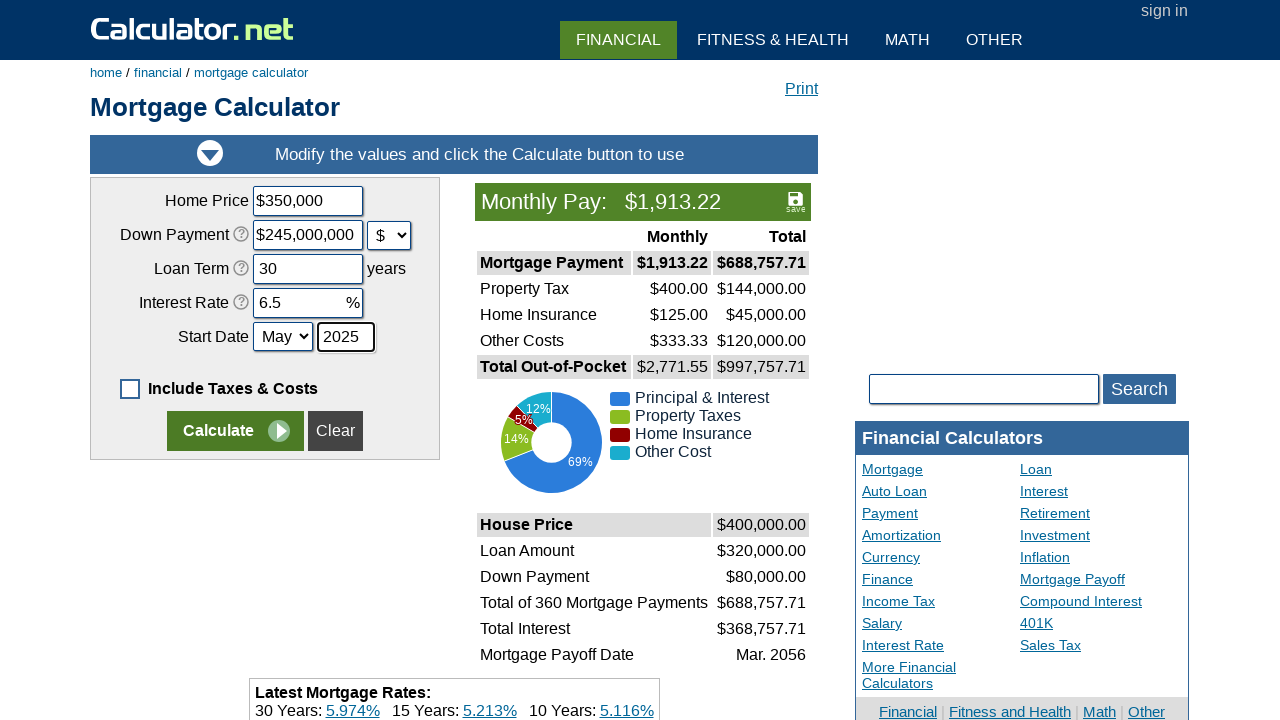

Clicked calculate button to submit mortgage form at (236, 431) on input[name='x']
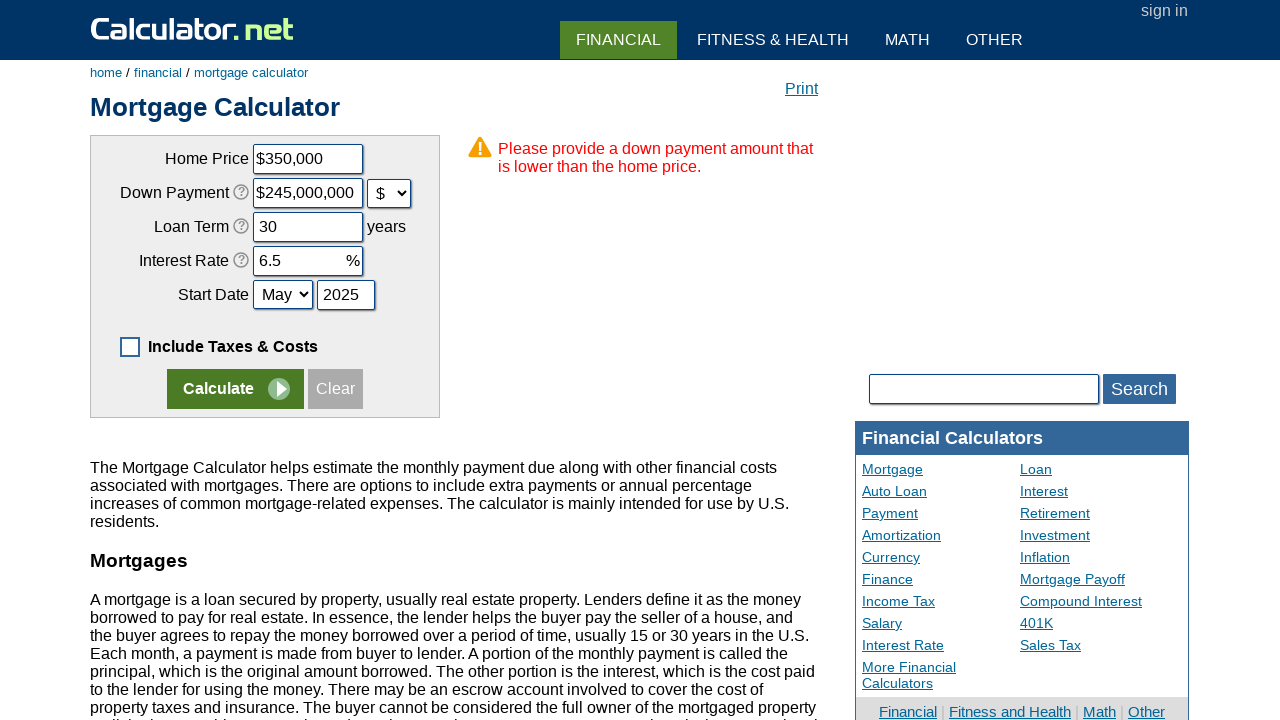

Mortgage calculation results loaded and displayed
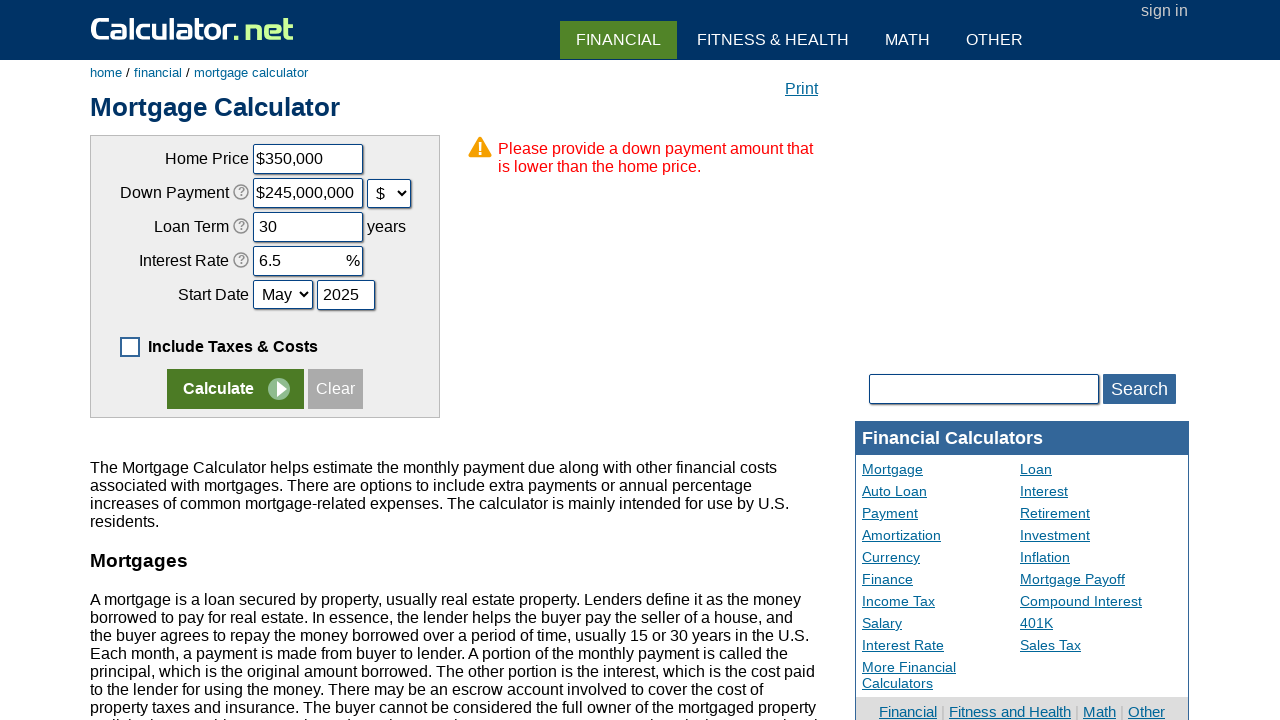

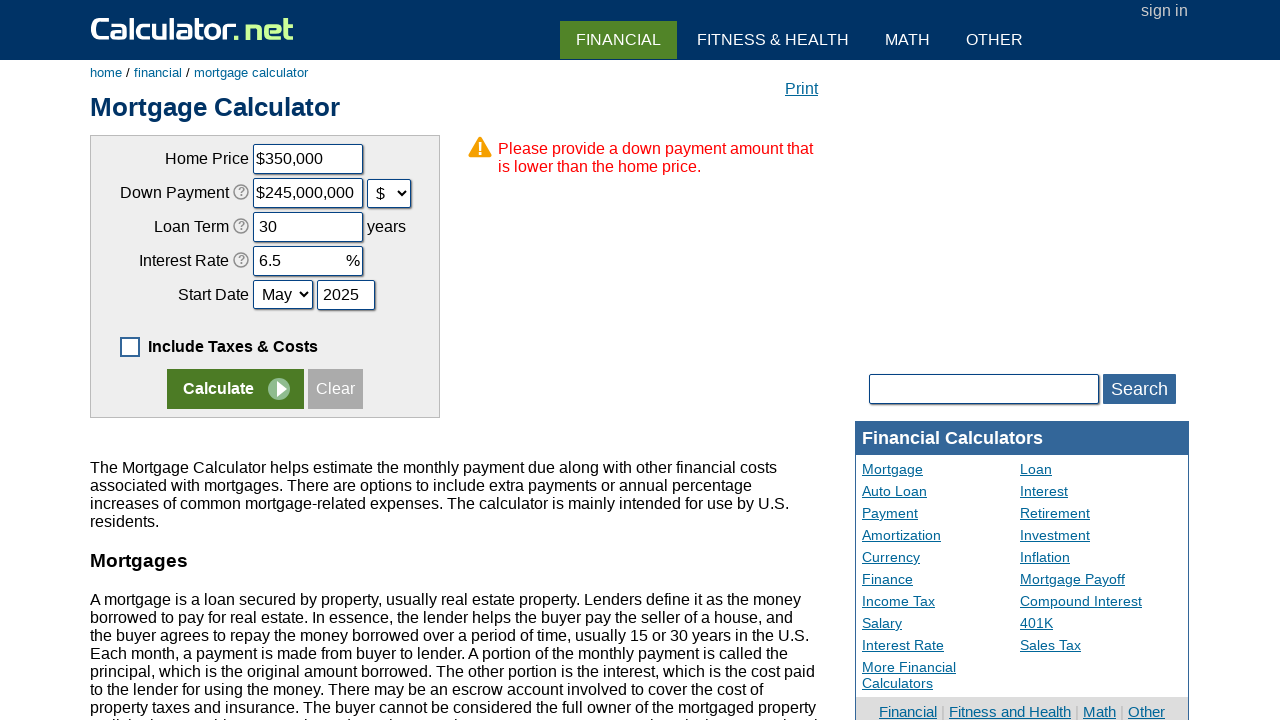